Tests geolocation override functionality by setting mock coordinates (near Eiffel Tower in Paris), clicking the "get coordinates" button, and verifying that coordinates are displayed.

Starting URL: https://bonigarcia.dev/selenium-webdriver-java/geolocation.html

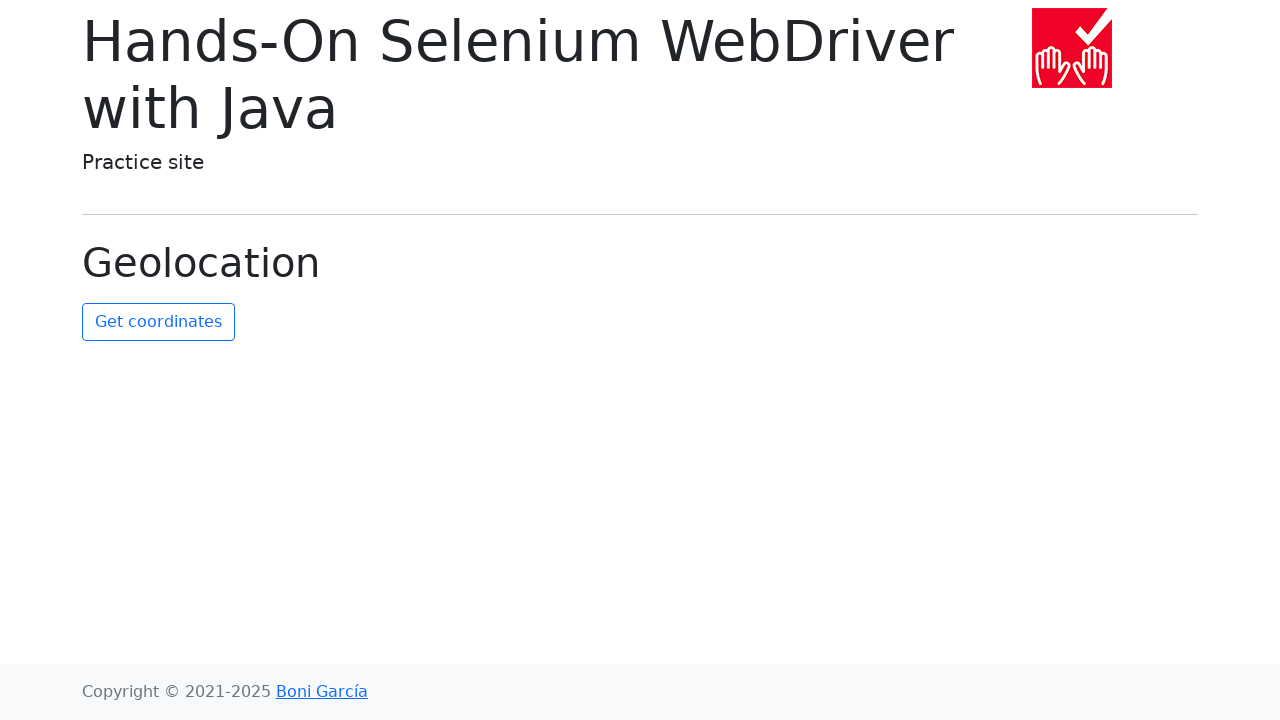

Set geolocation override to Eiffel Tower coordinates (48.8584, 2.2945)
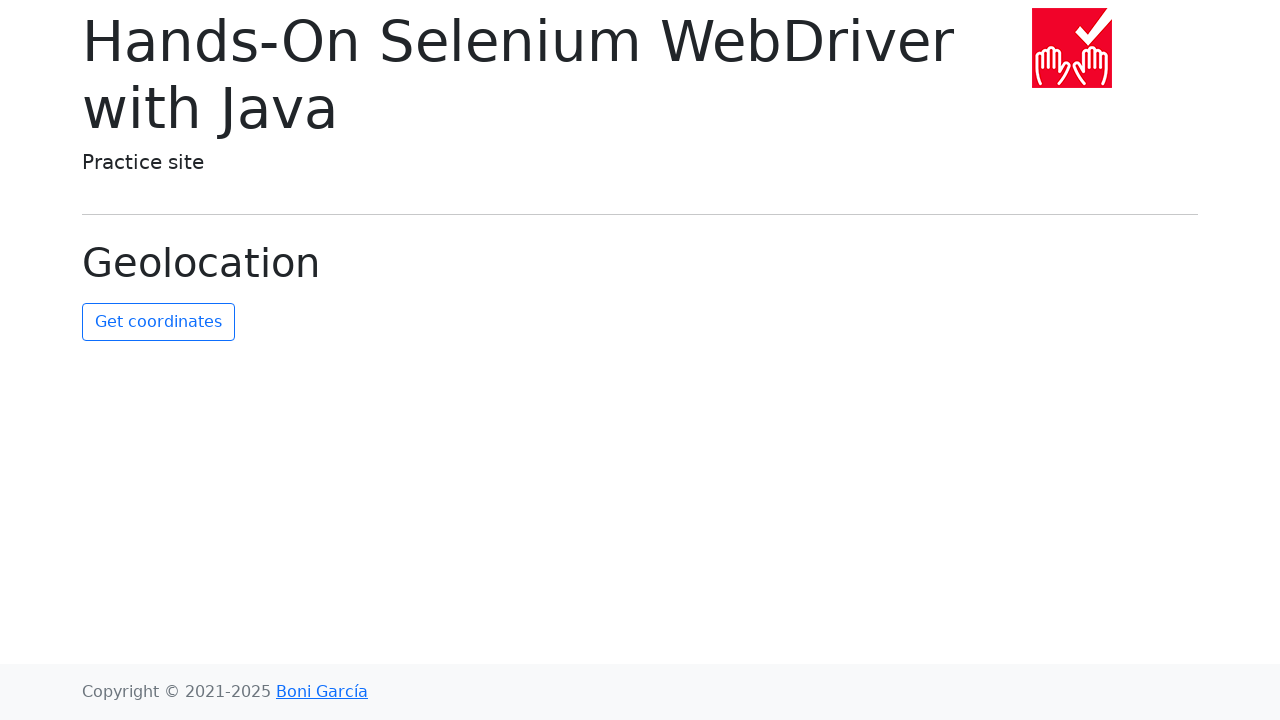

Granted geolocation permission to the page
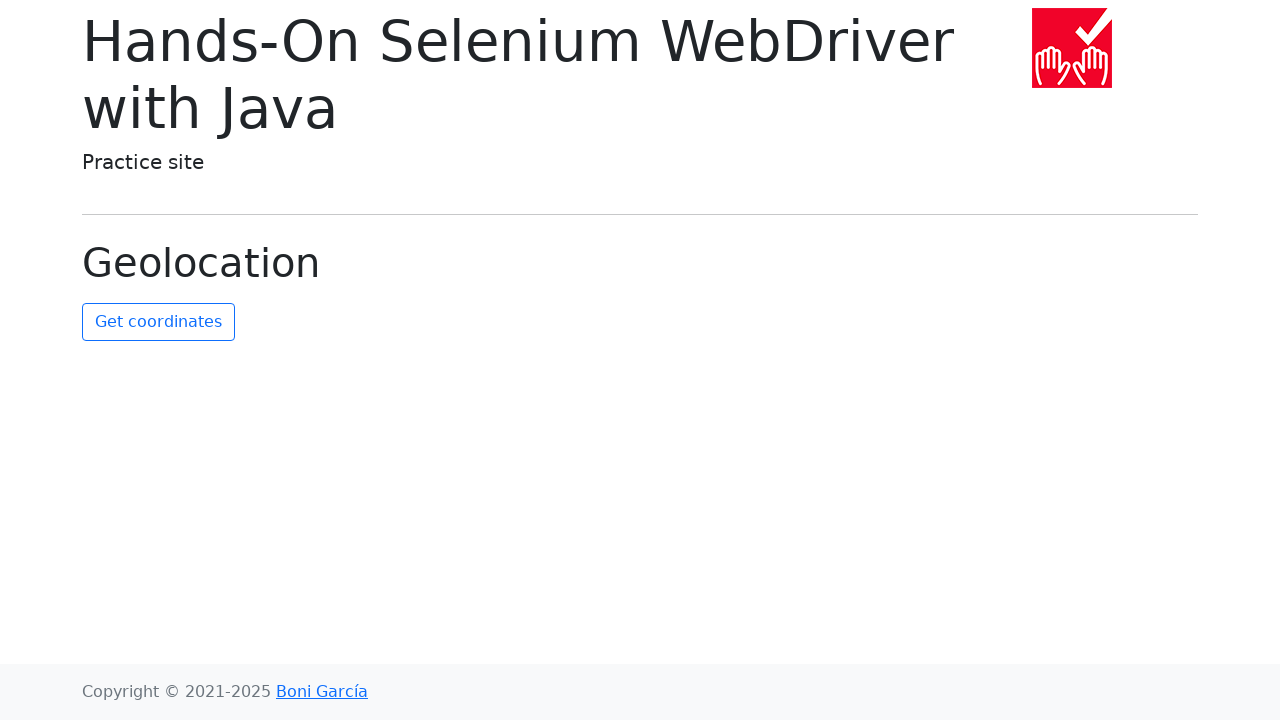

Clicked the 'get coordinates' button at (158, 322) on #get-coordinates
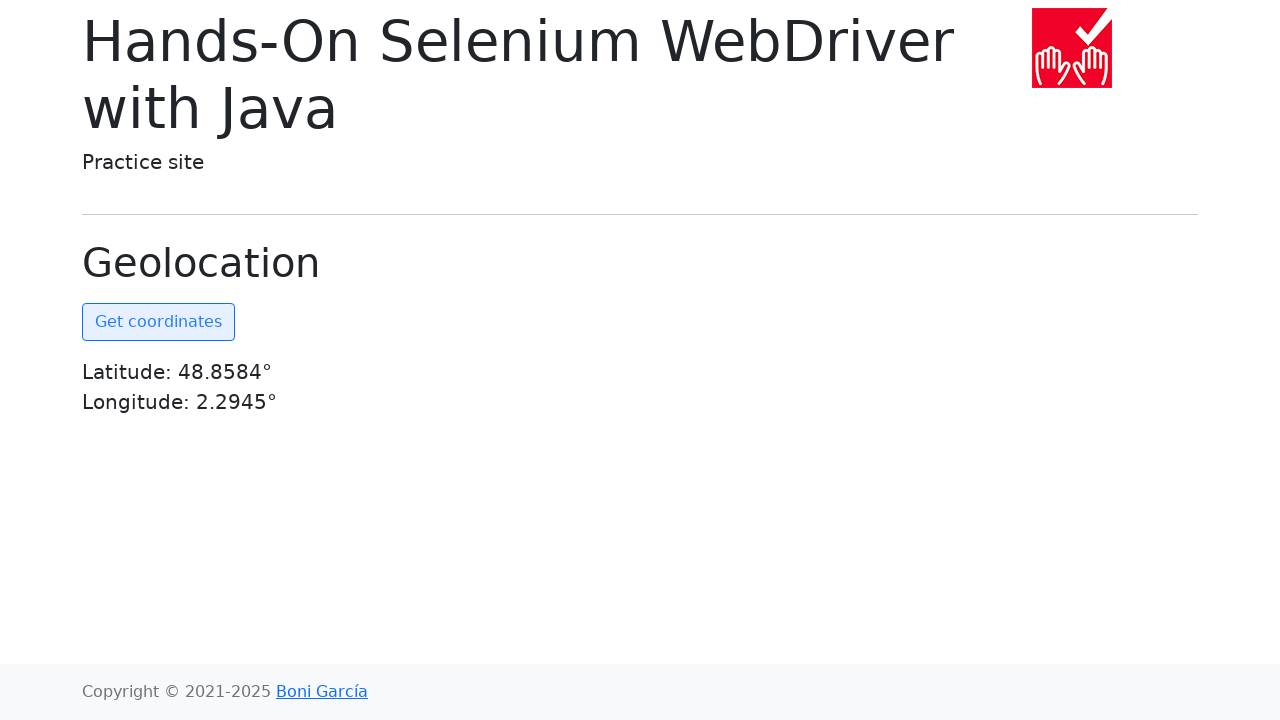

Coordinates element became visible on the page
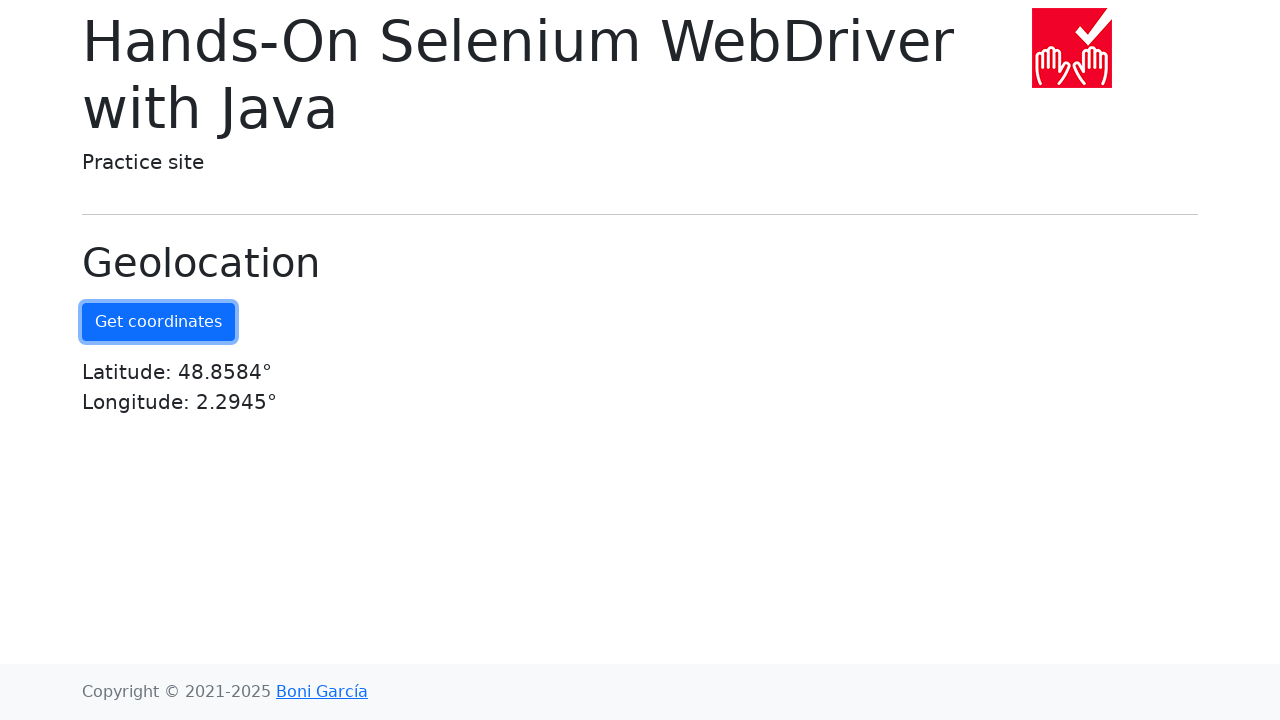

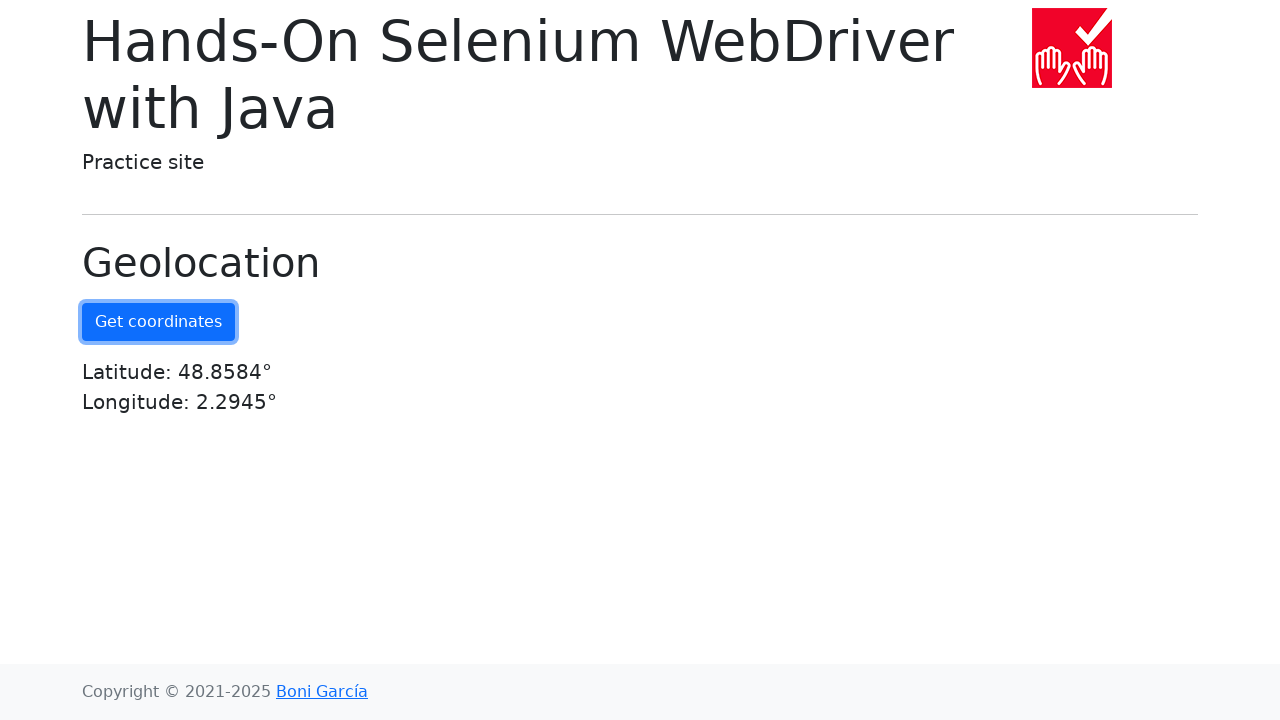